Tests drag and drop with offset by dragging a box element to a specific position within its container.

Starting URL: https://demoqa.com/dragabble

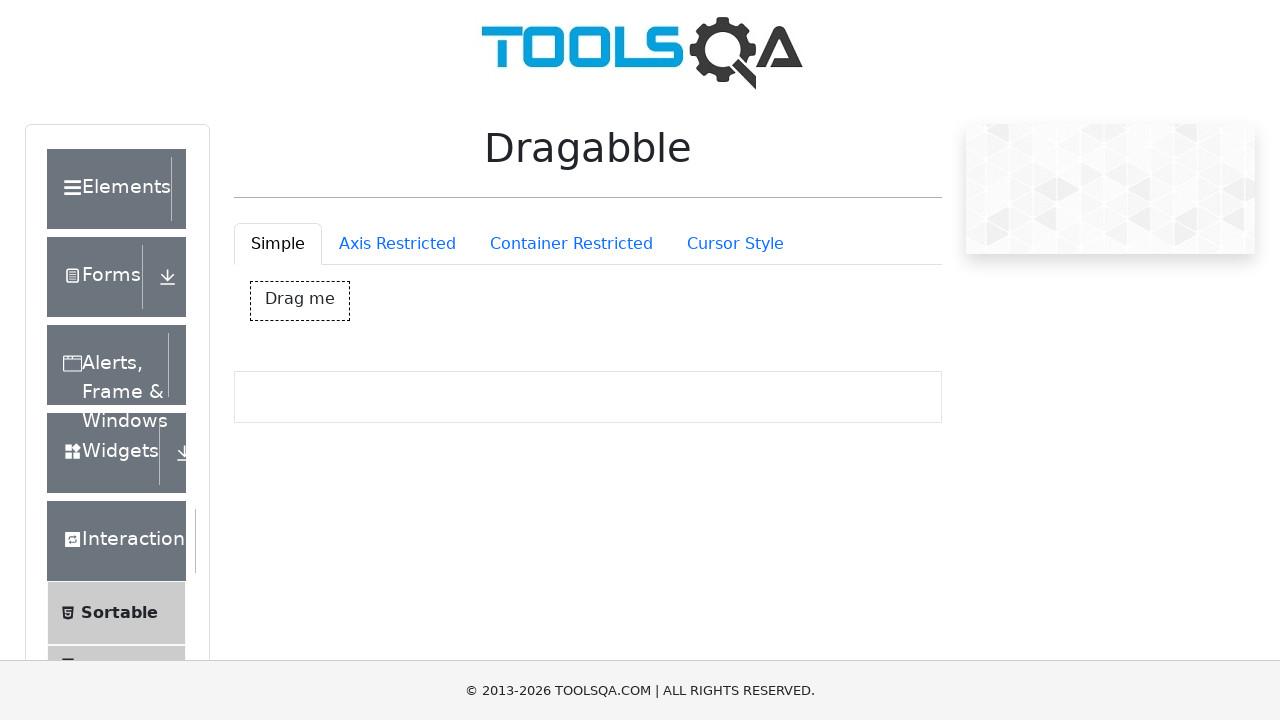

Navigated to drag and drop demo page
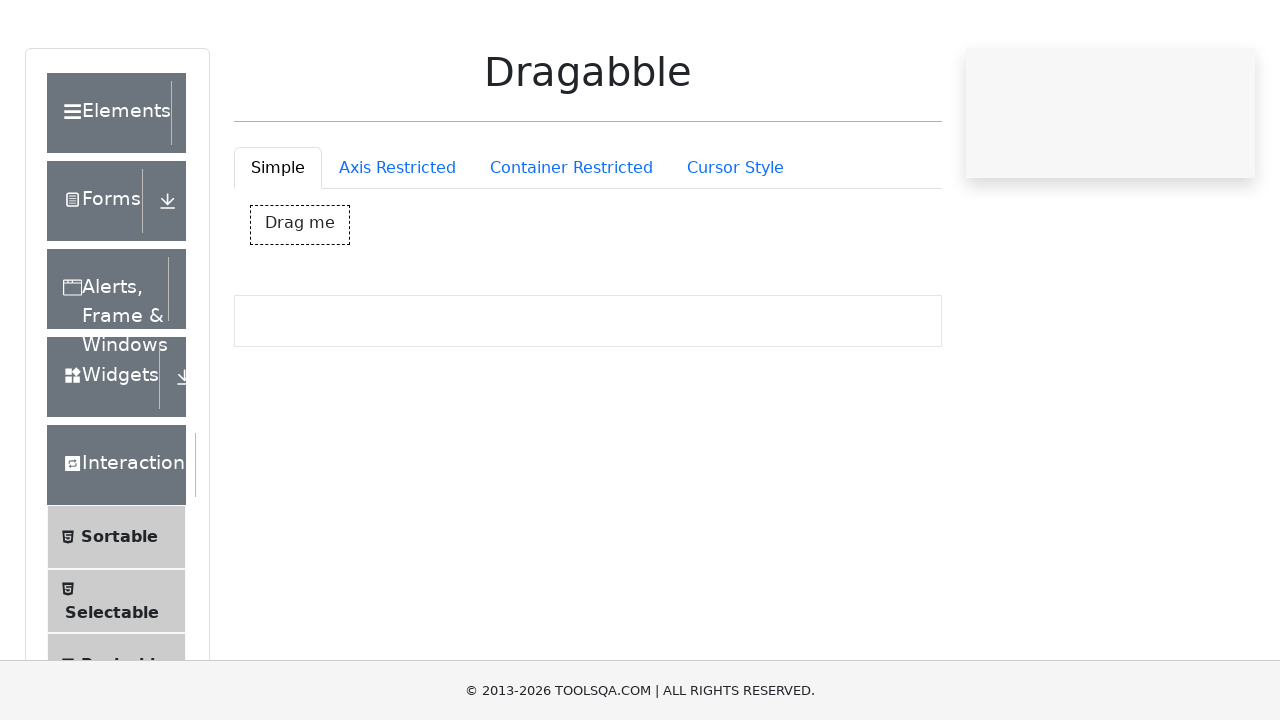

Located draggable box element
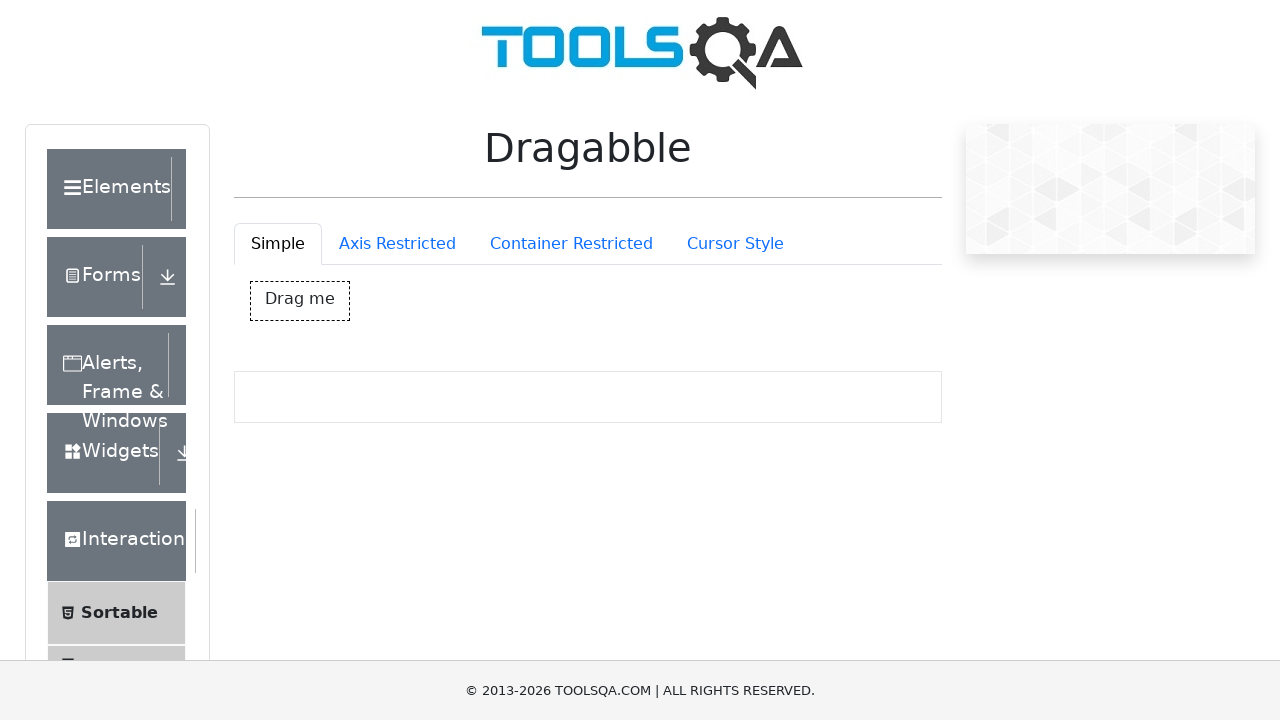

Retrieved bounding box of draggable element
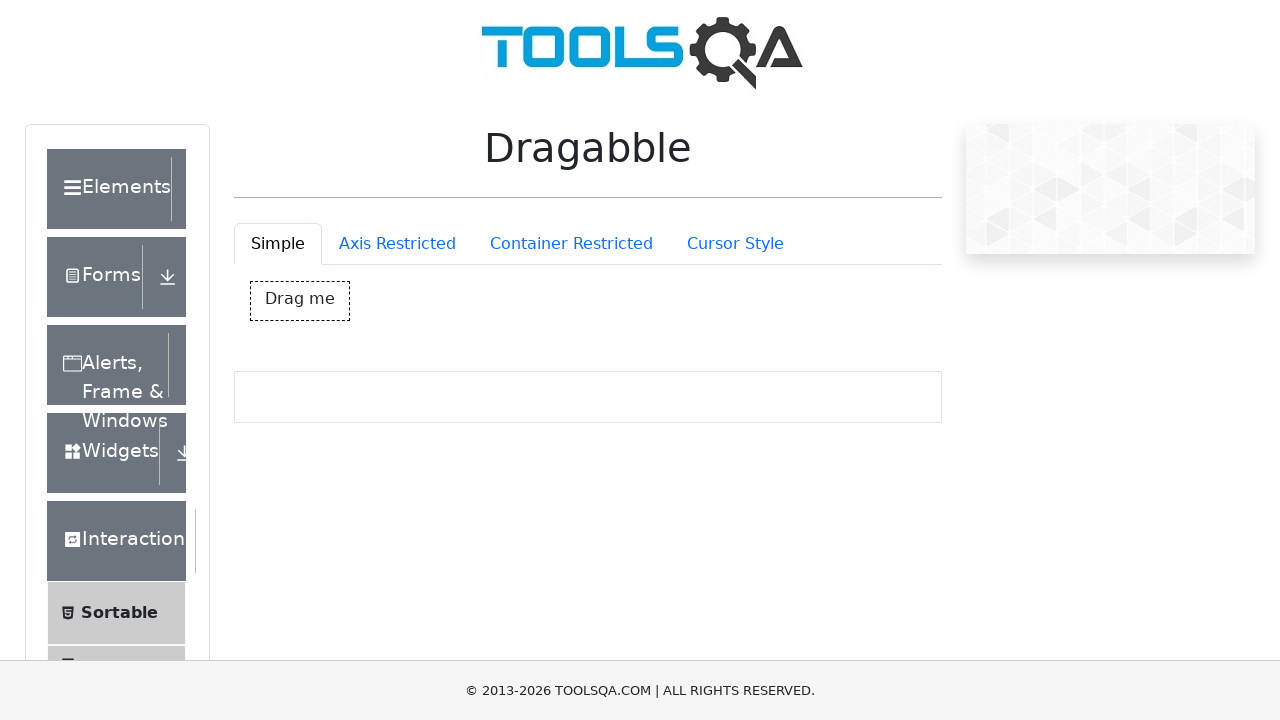

Moved mouse to center of draggable box at (300, 301)
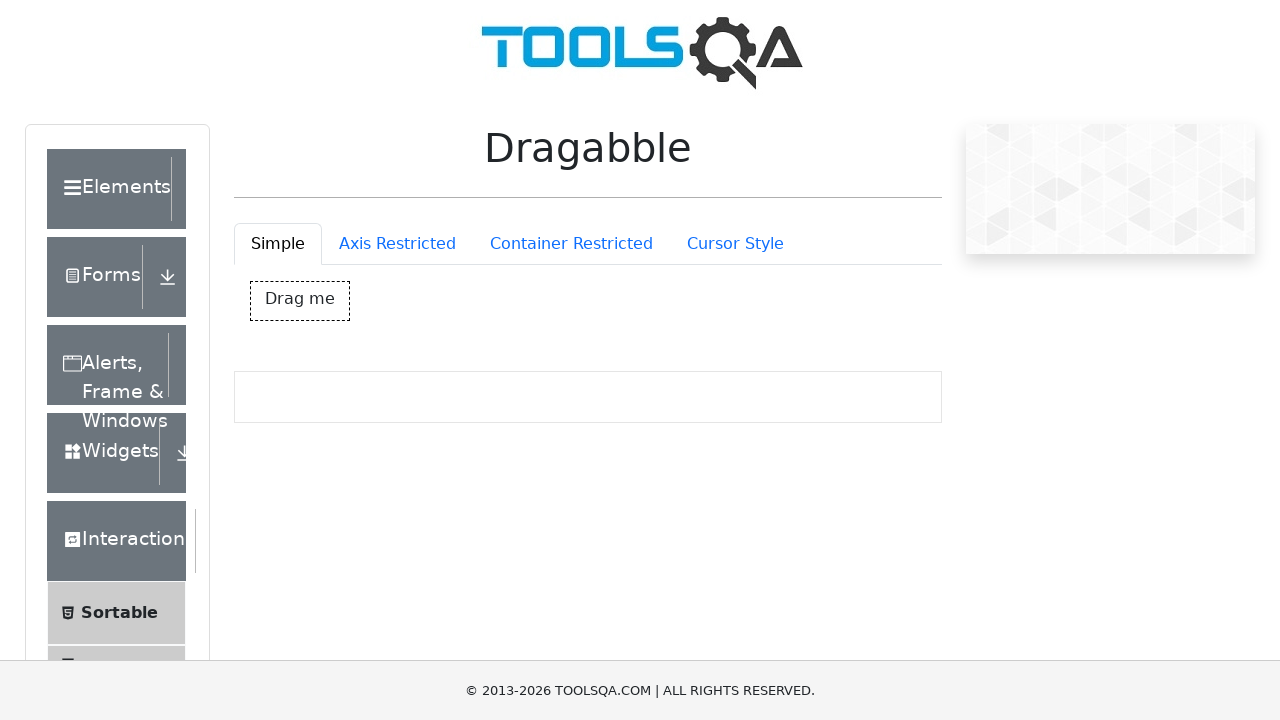

Pressed mouse button down to initiate drag at (300, 301)
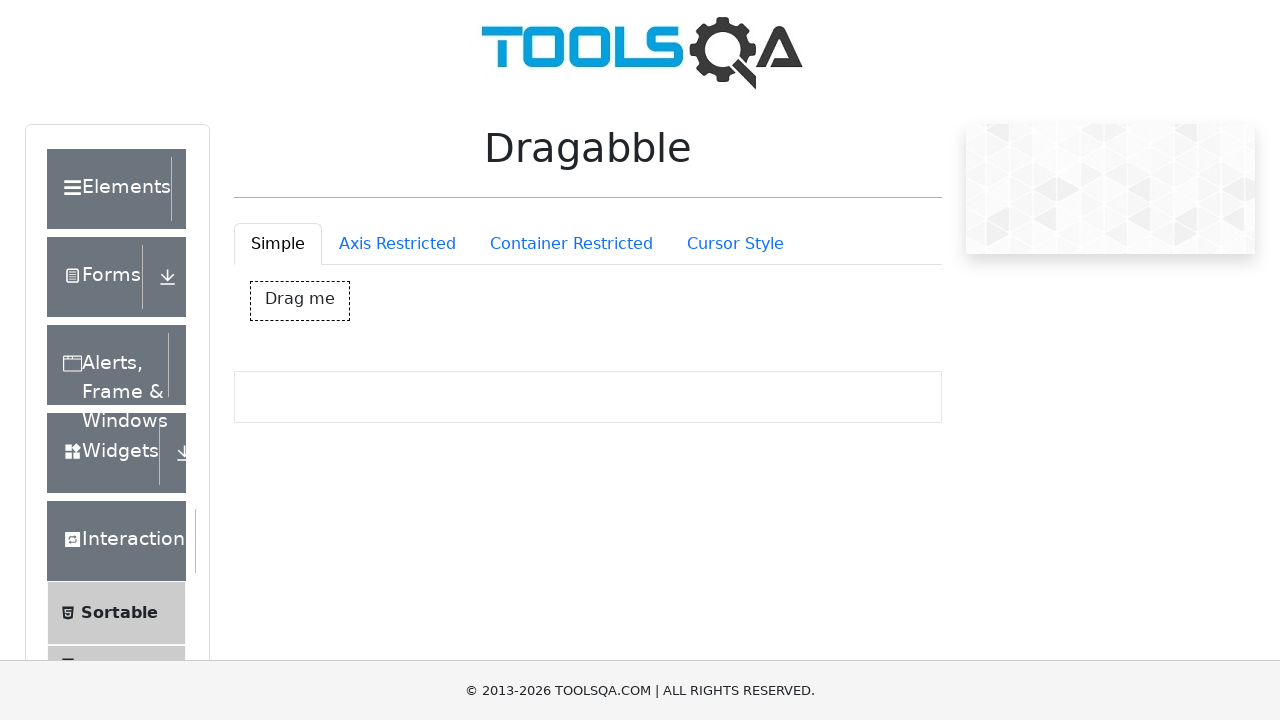

Dragged box 400px right and 150px down at (700, 451)
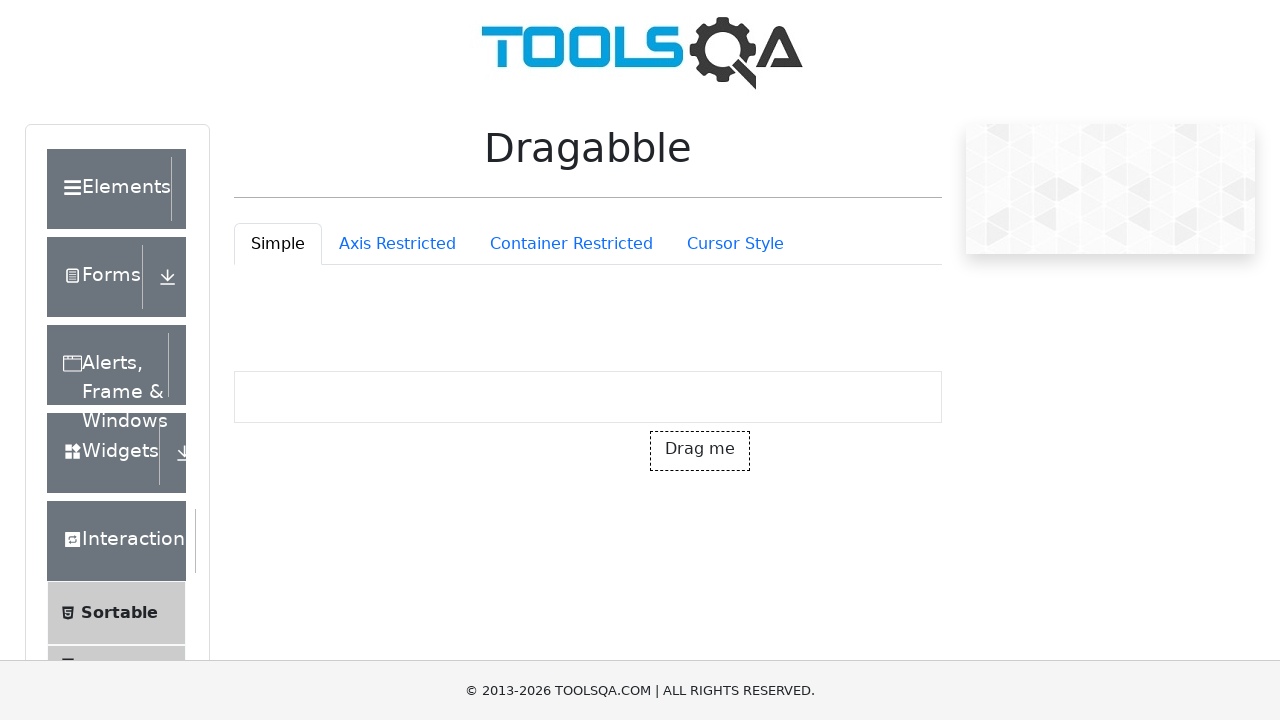

Released mouse button to complete drag at (700, 451)
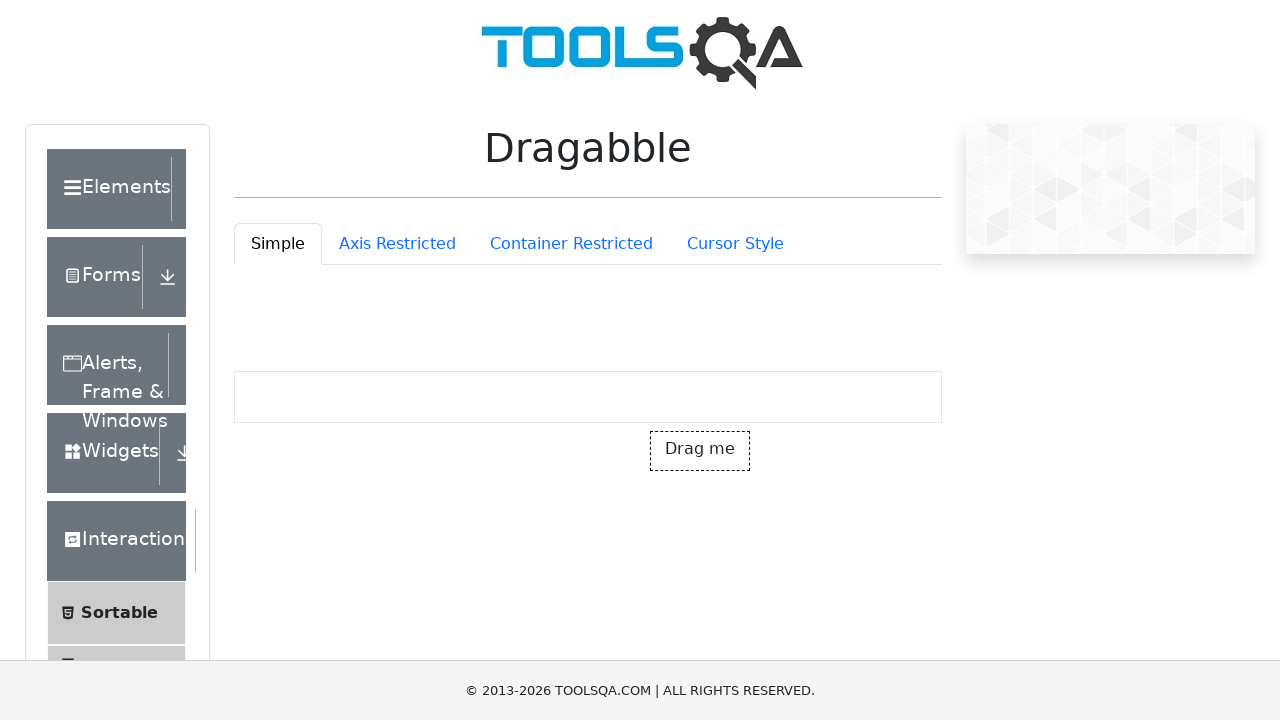

Waited for drag animation to complete
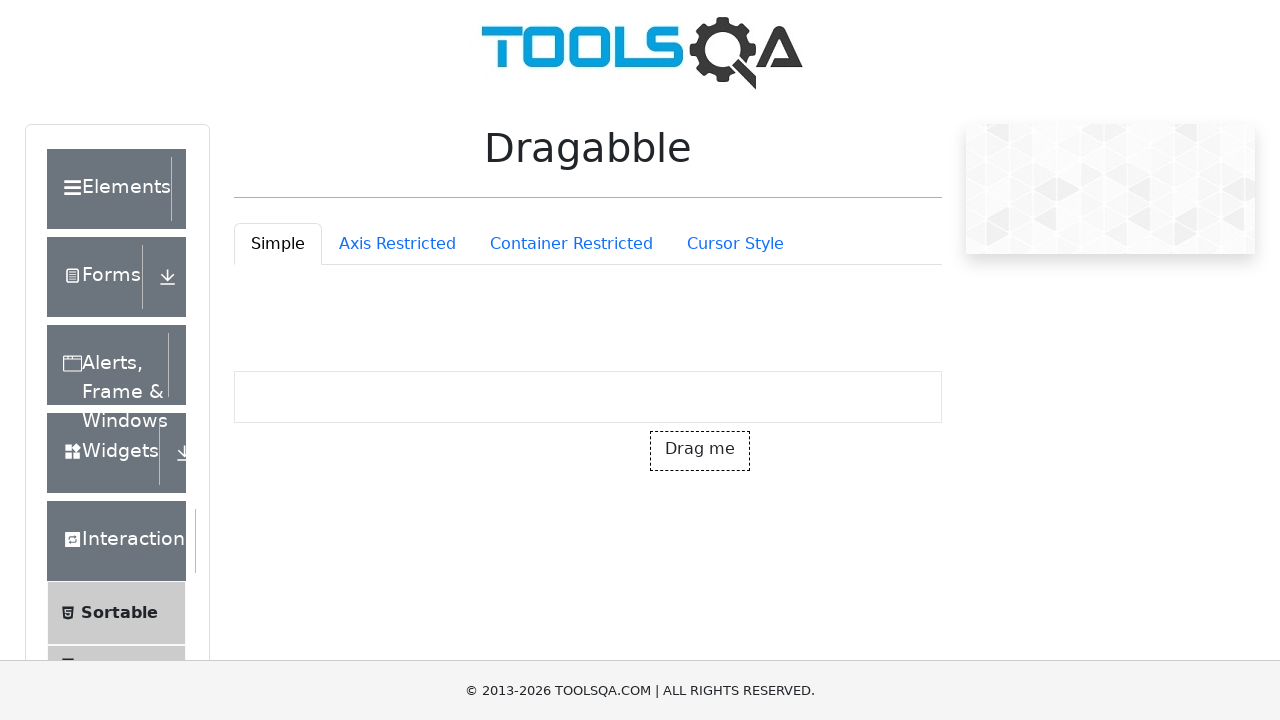

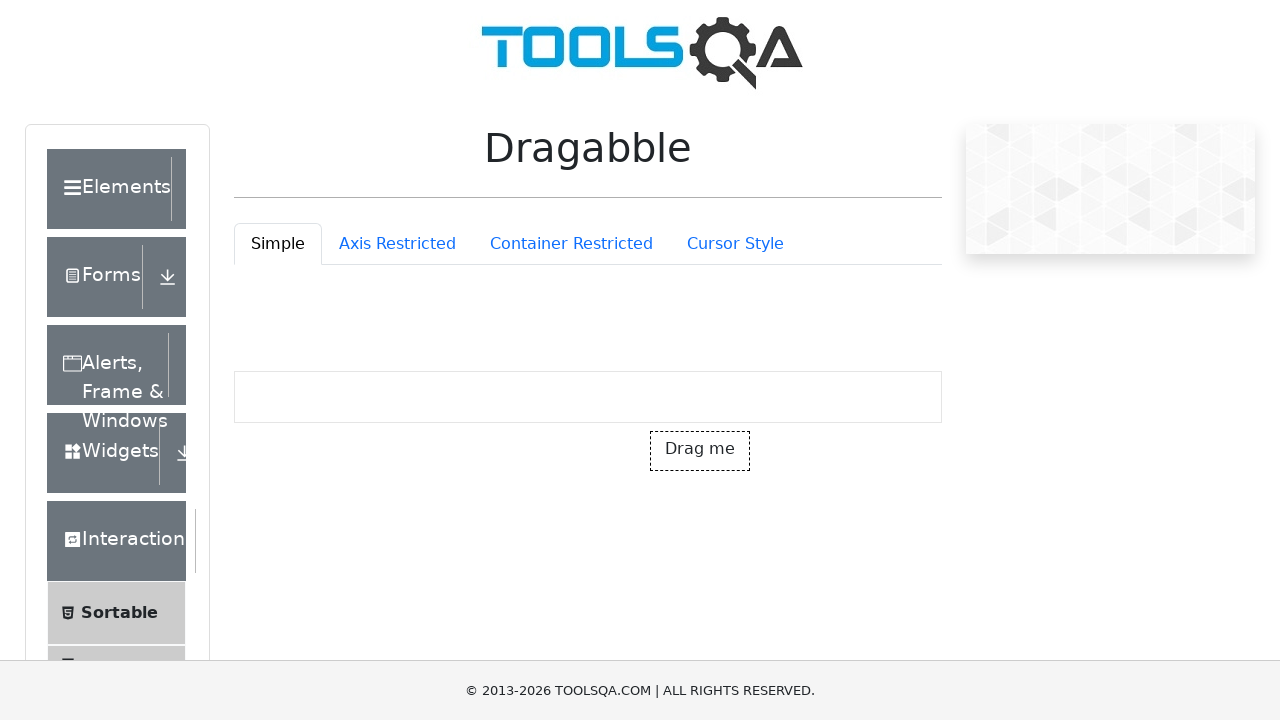